Tests removing a todo by marking it complete and clicking the clear completed button

Starting URL: https://devmountain.github.io/qa_todos/

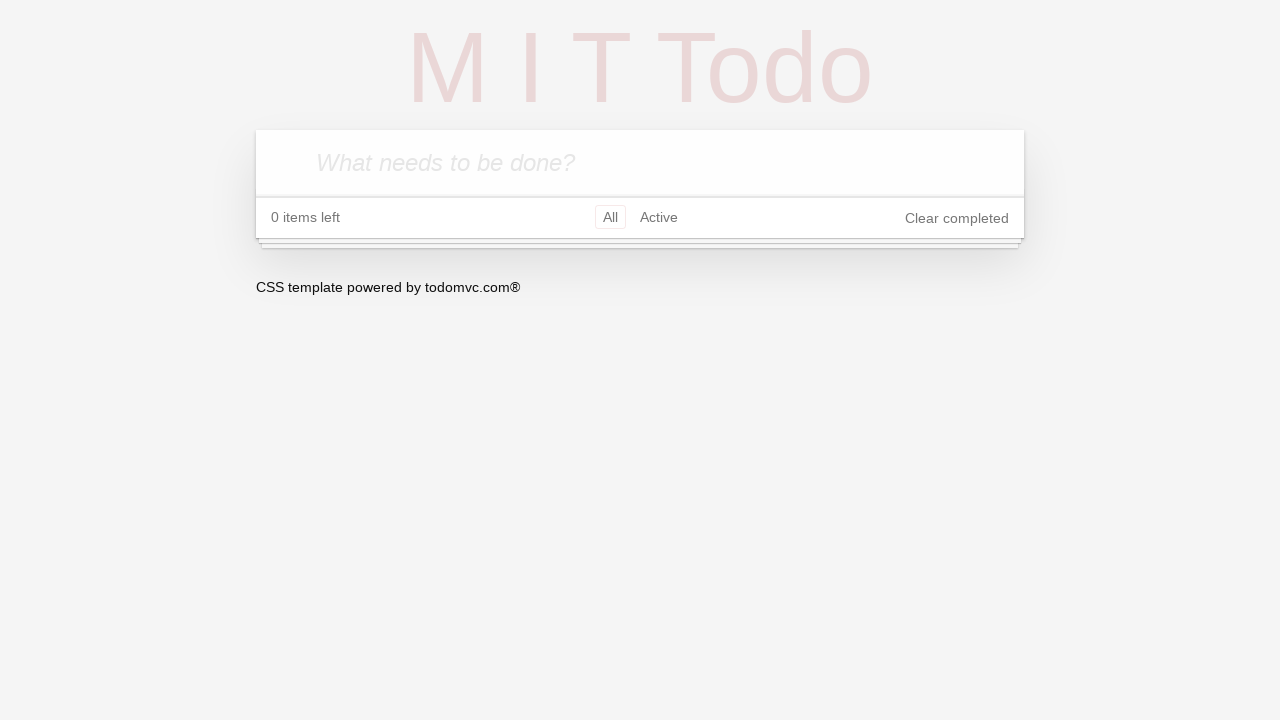

Waited for new todo input field to load
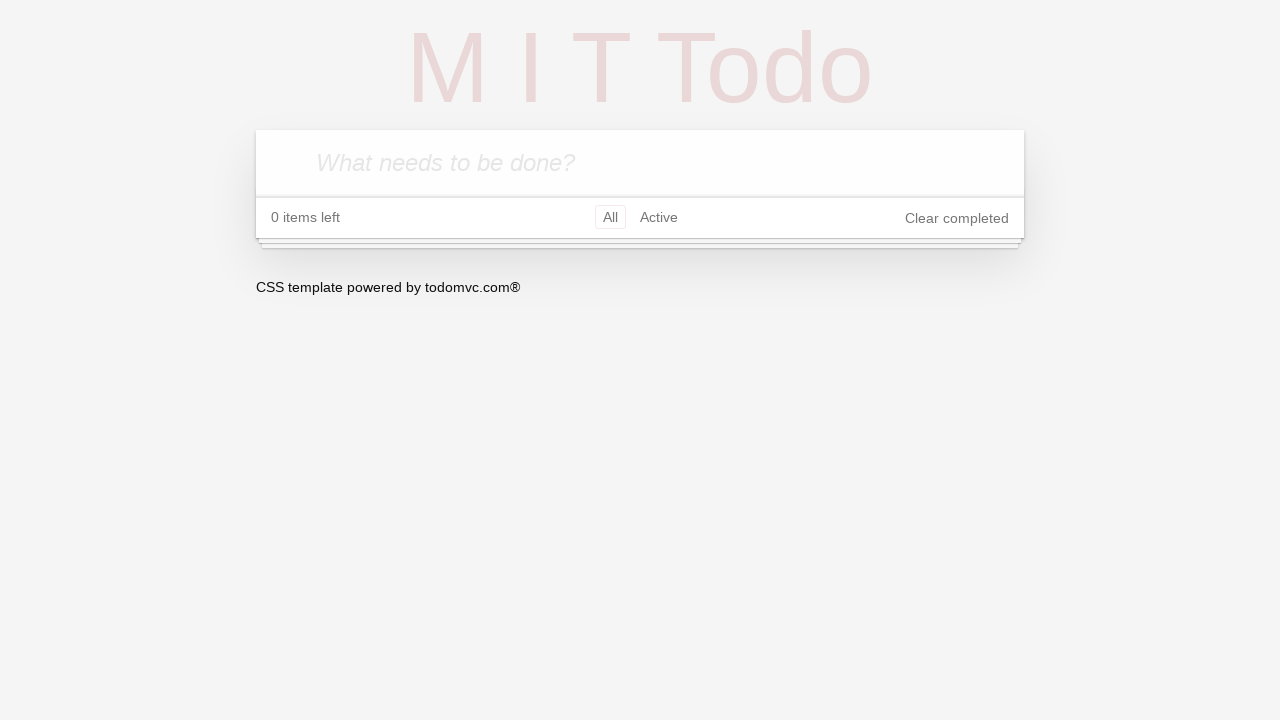

Filled new todo input with 'Do Homework' on .new-todo
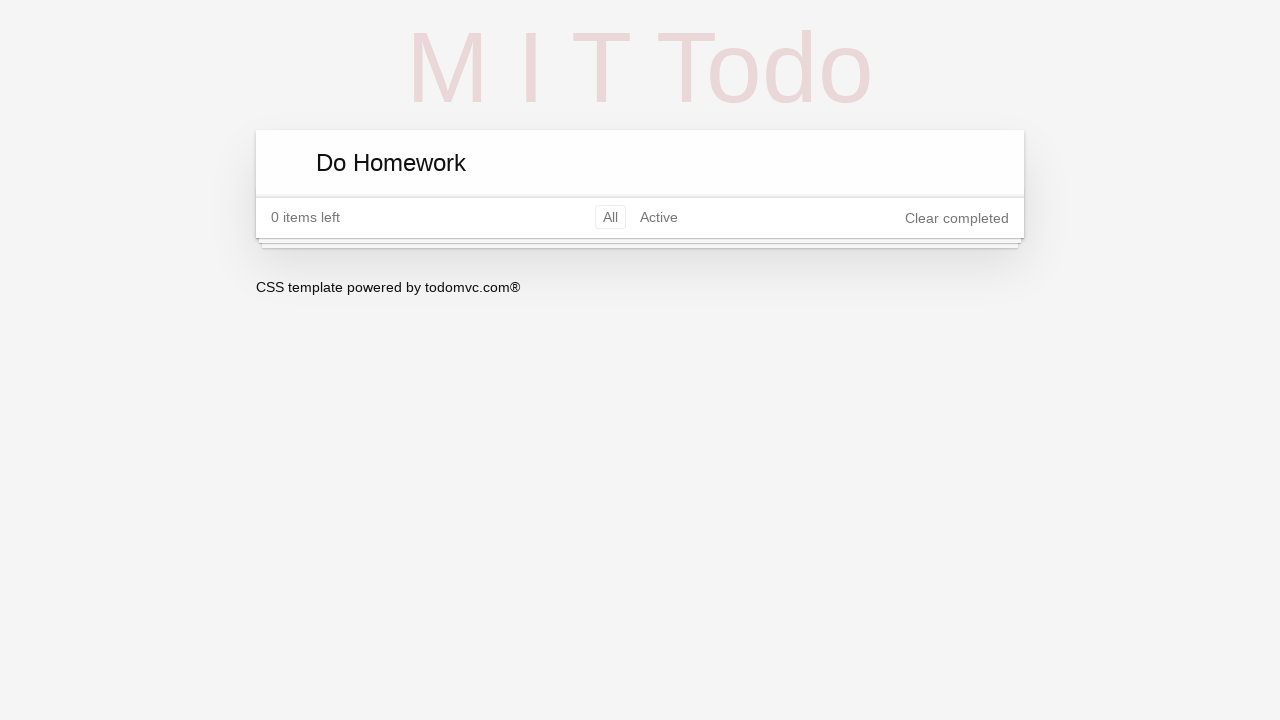

Pressed Enter to create the todo on .new-todo
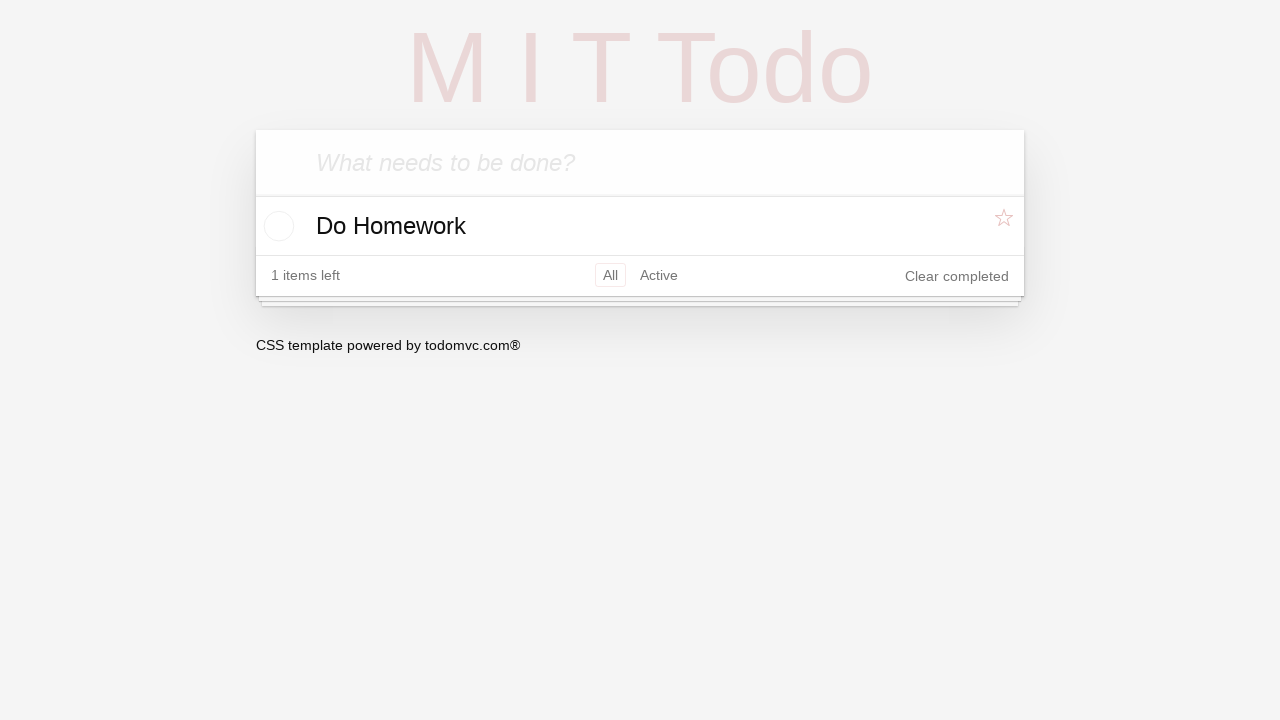

Waited for todo item to appear in the list
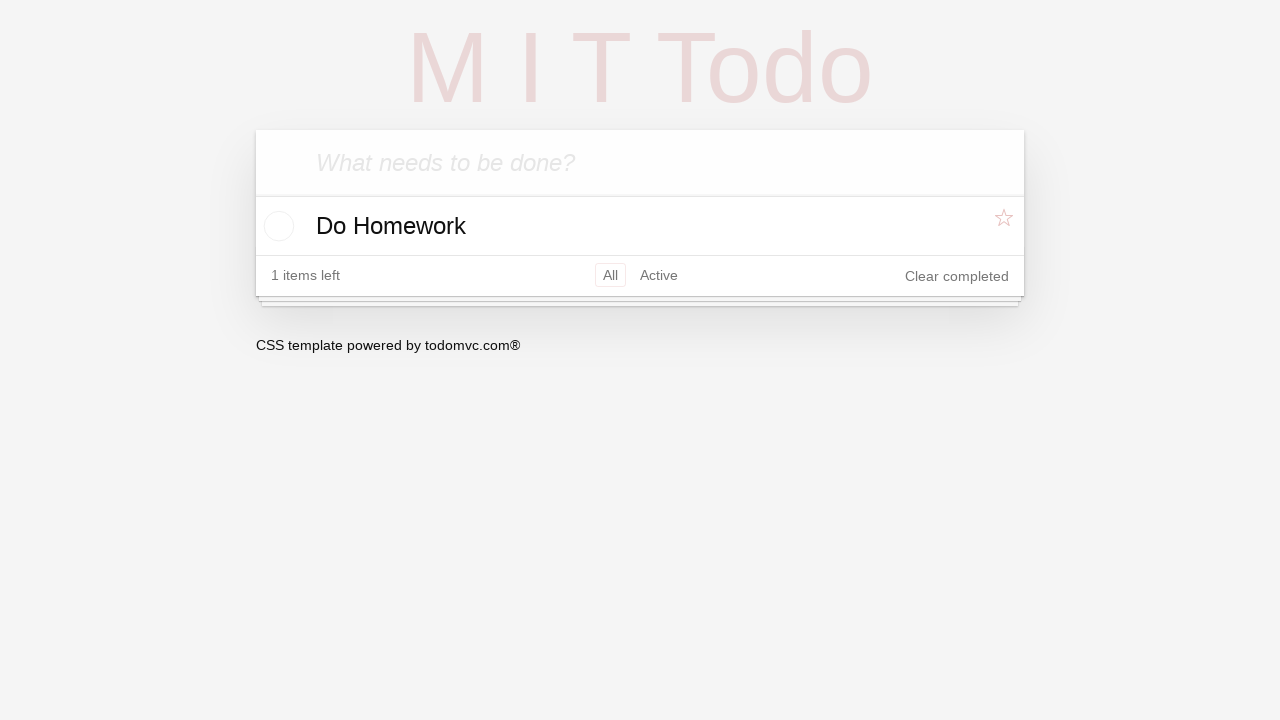

Clicked checkbox to mark todo as complete at (276, 226) on li.todo input[type='checkbox']
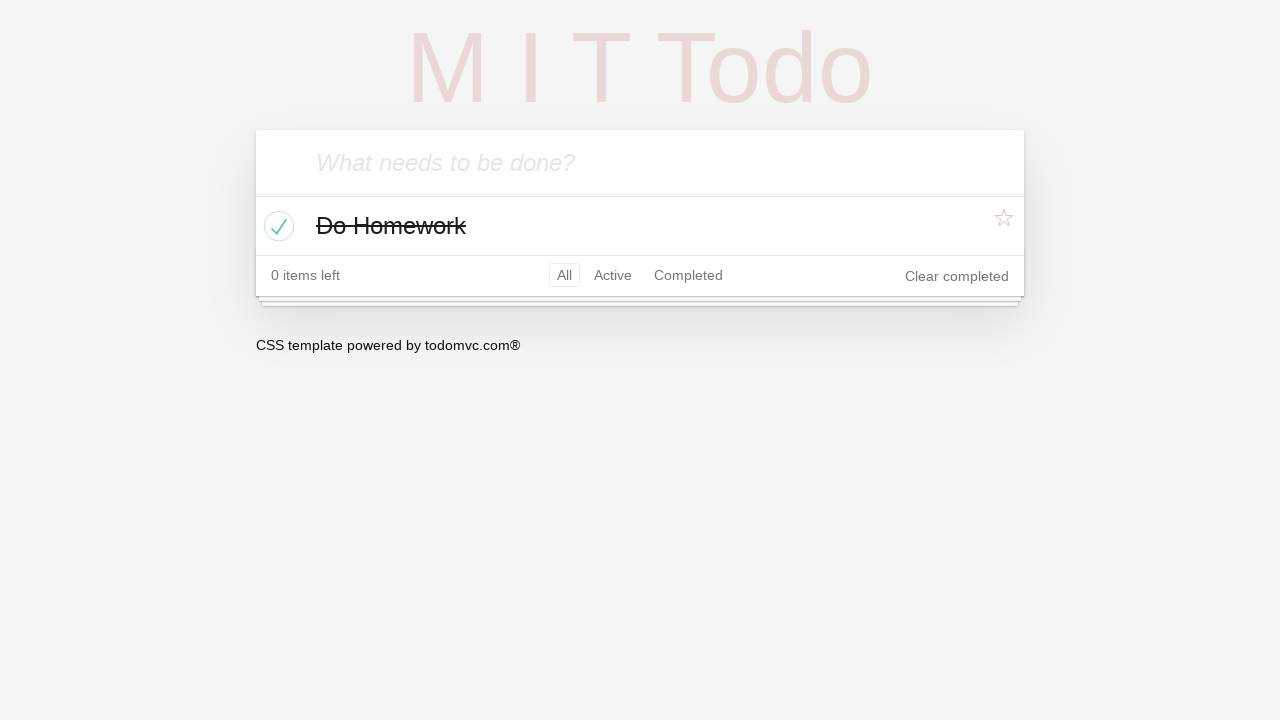

Clicked 'Clear Completed' button to remove completed todo at (957, 276) on button.clear-completed
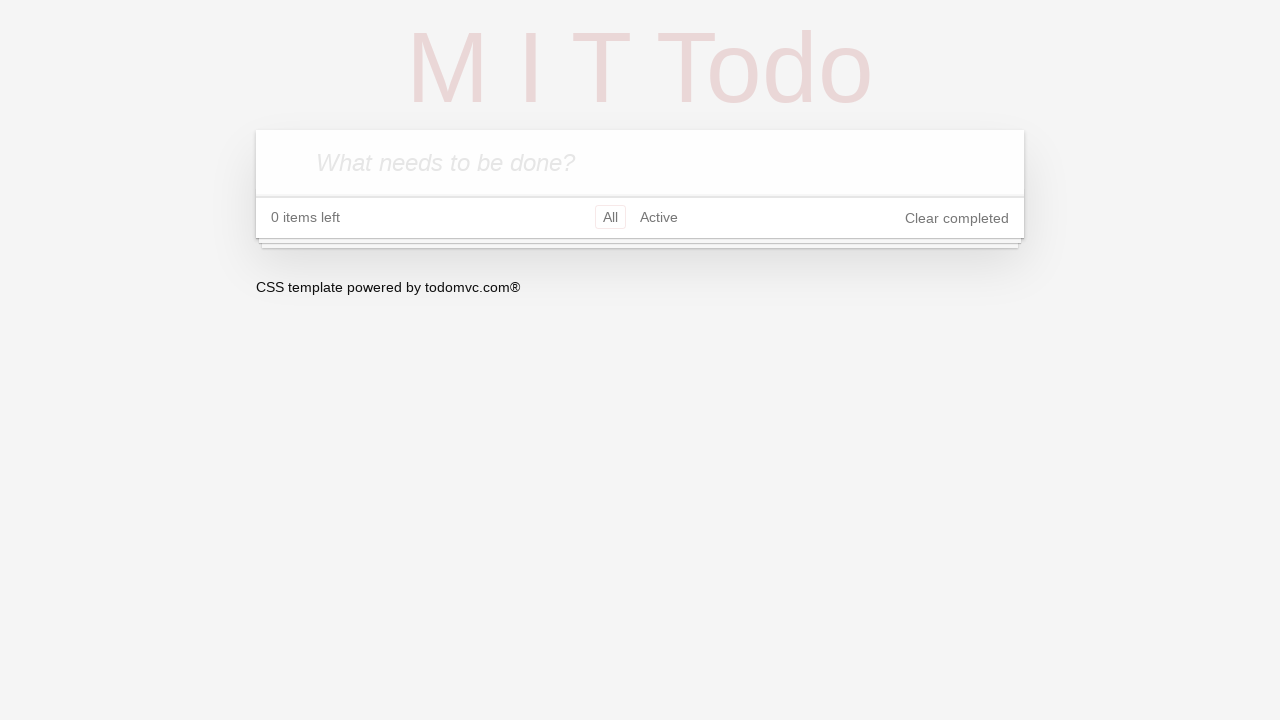

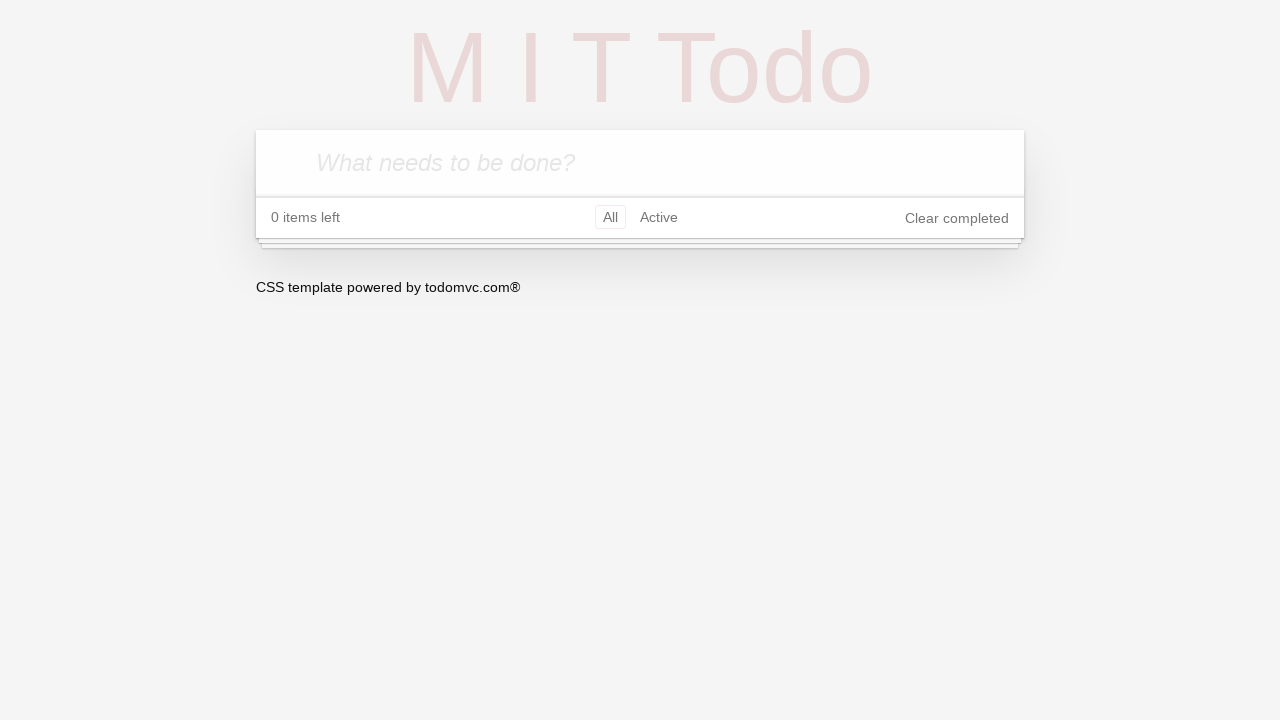